Tests a demo page by highlighting elements, typing in a text input, and clicking a checkbox

Starting URL: https://seleniumbase.io/demo_page

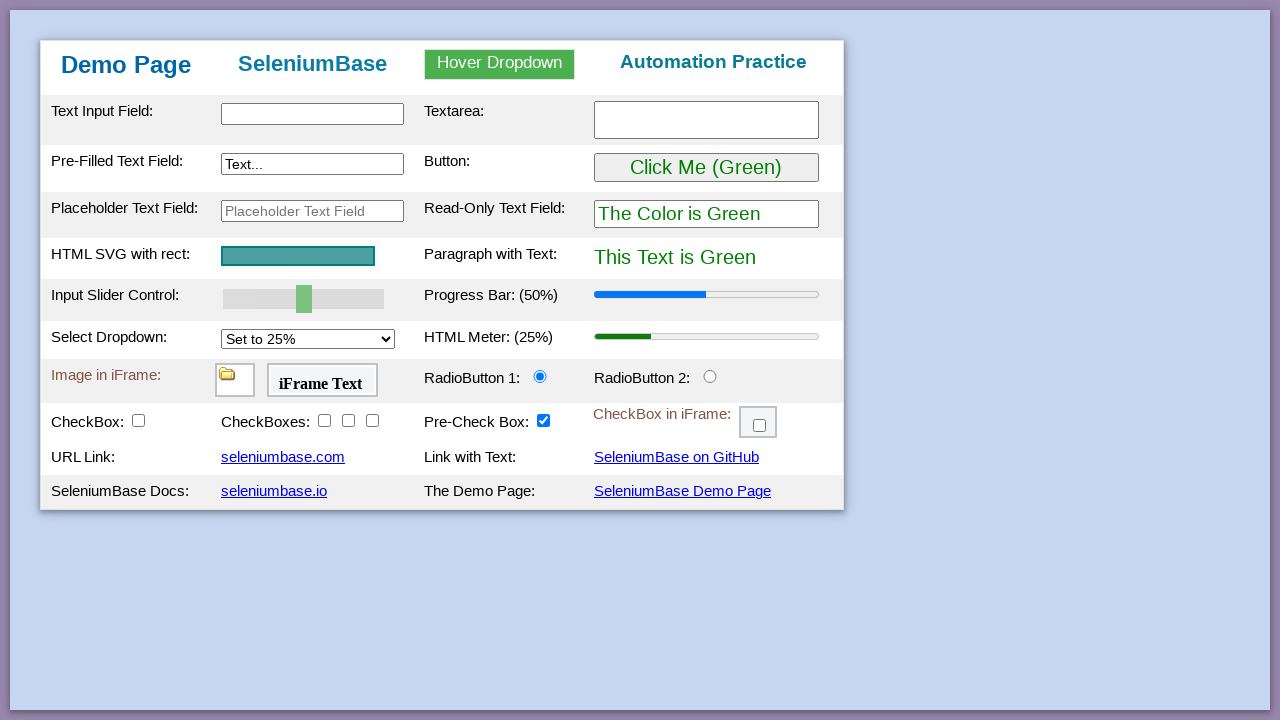

Waited for h2 heading to be visible
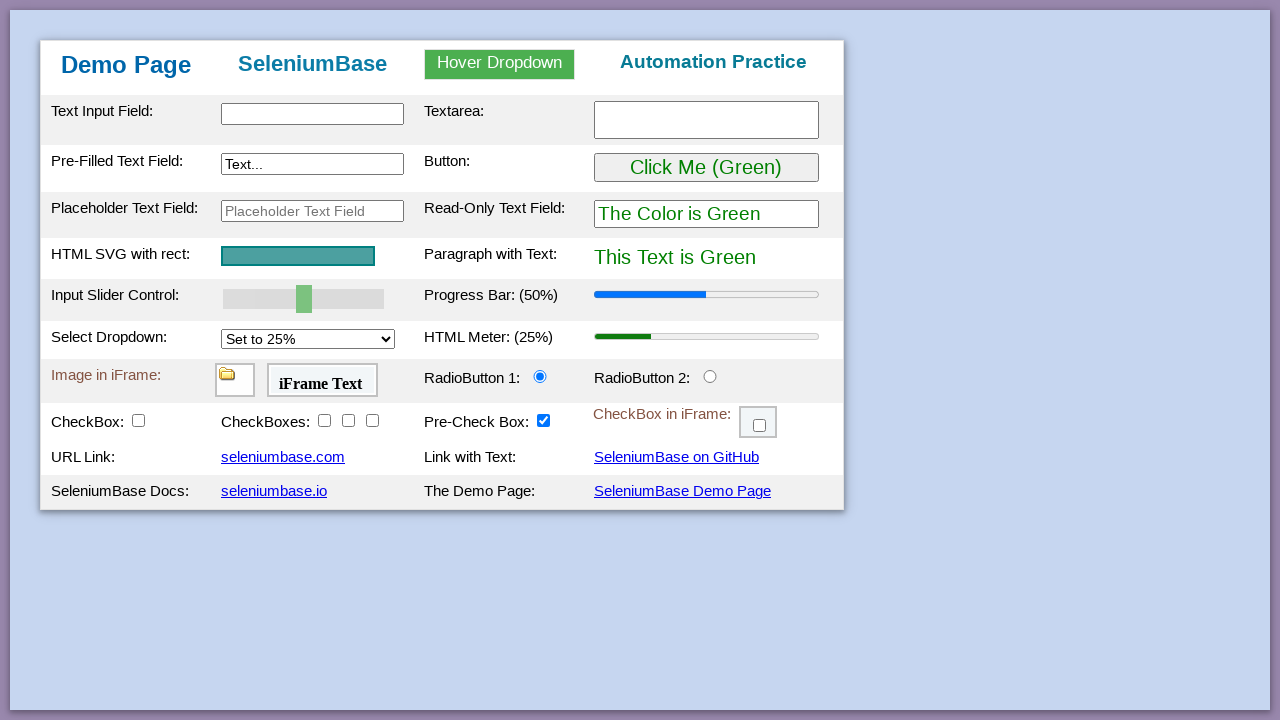

Typed 'Automation' into the text input field on #myTextInput
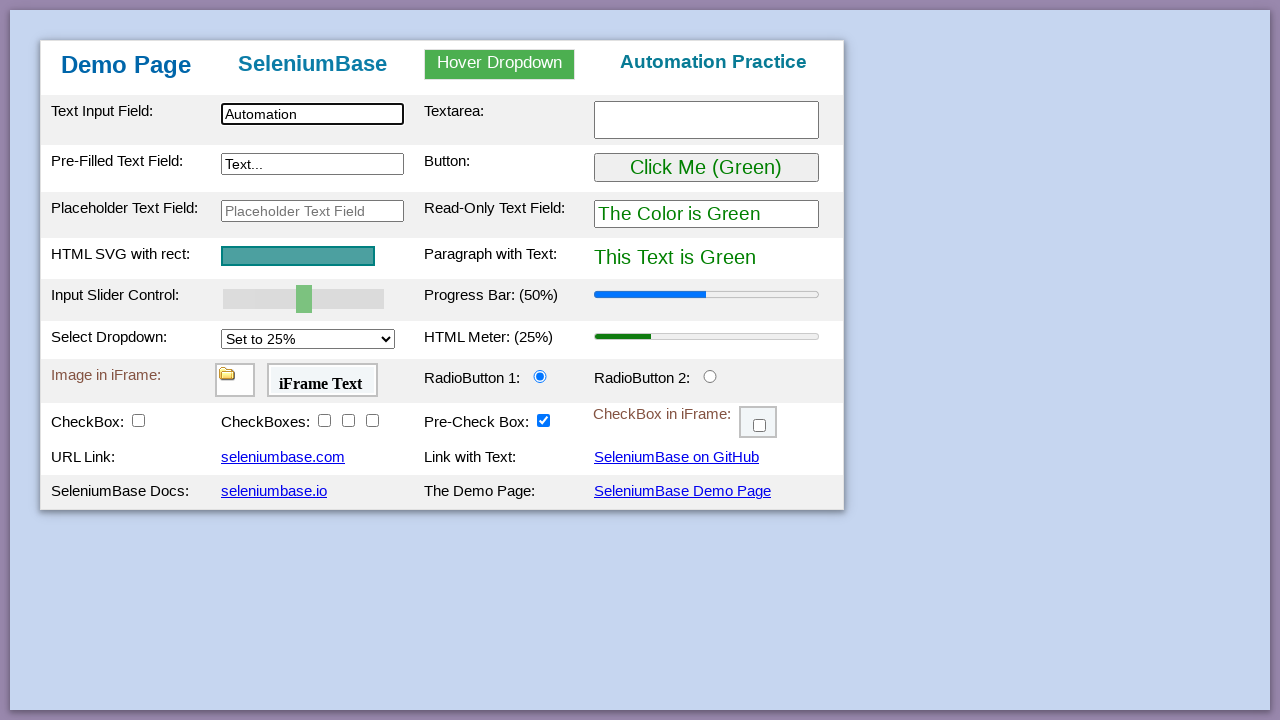

Clicked the first checkbox at (138, 420) on #checkBox1
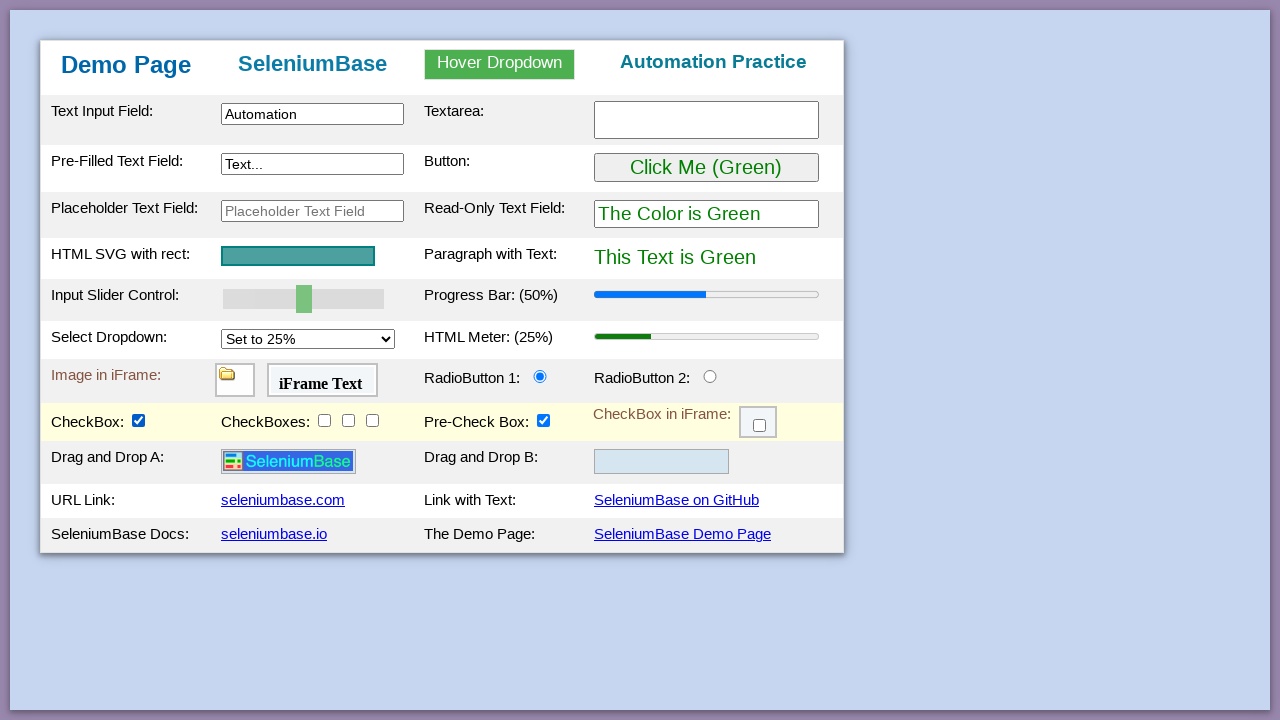

Waited for image to be visible
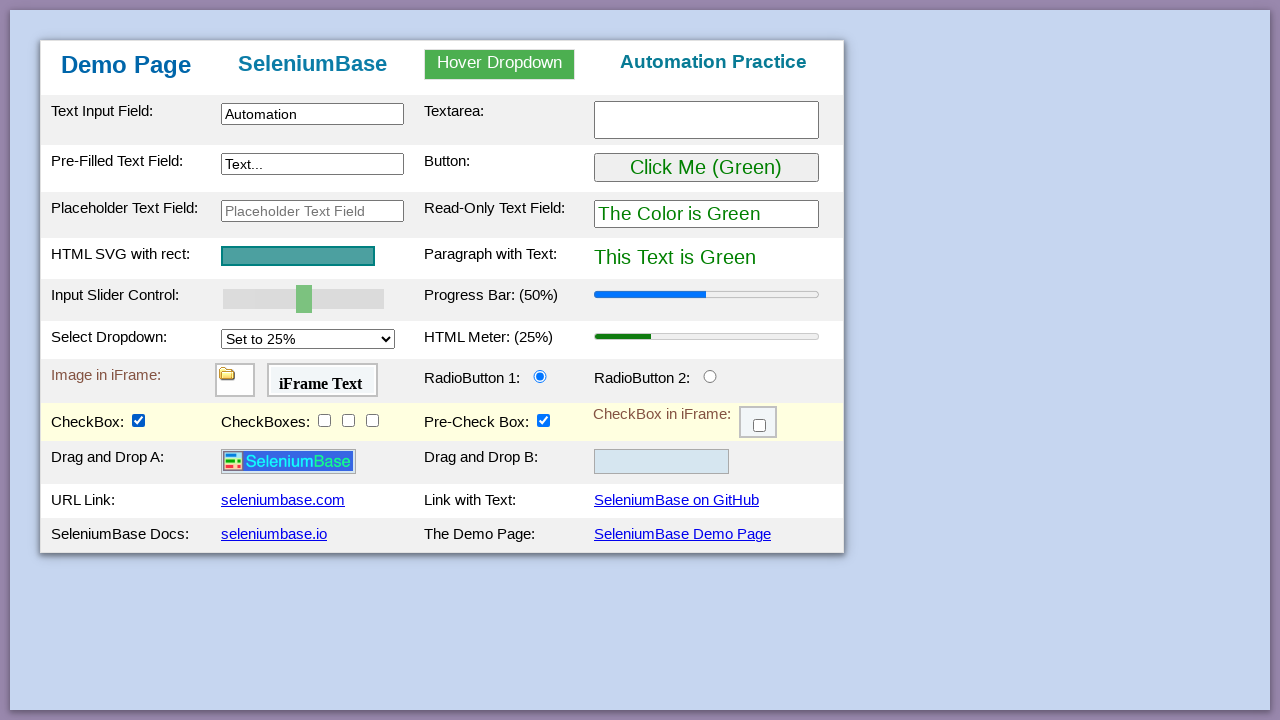

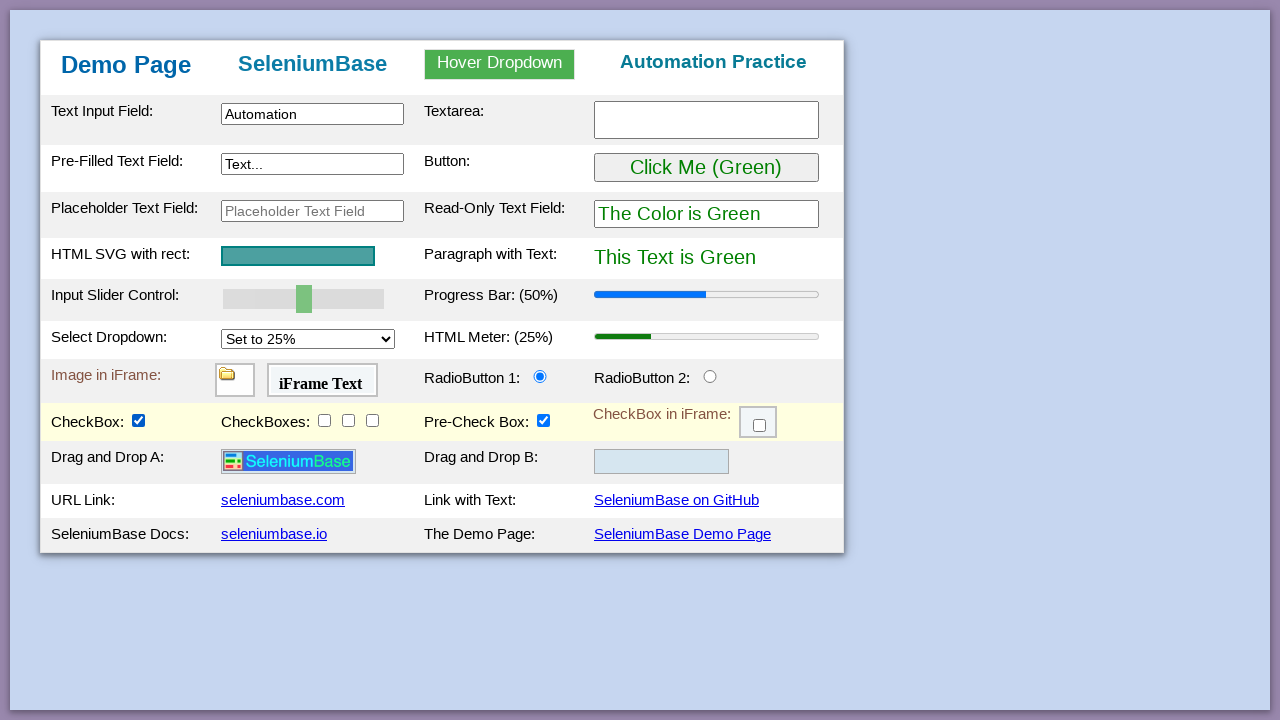